Navigates to noises.online and removes a div element with ID 'paper' from the DOM using JavaScript execution

Starting URL: https://noises.online/

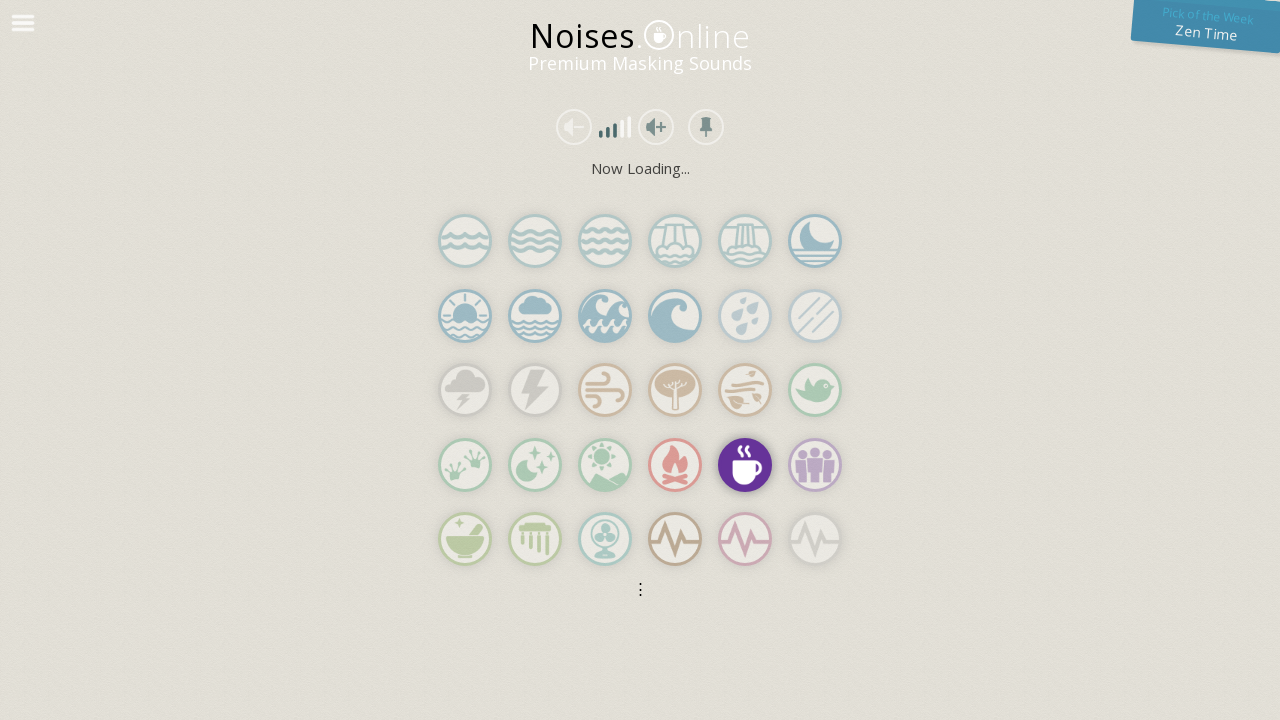

Navigated to noises.online
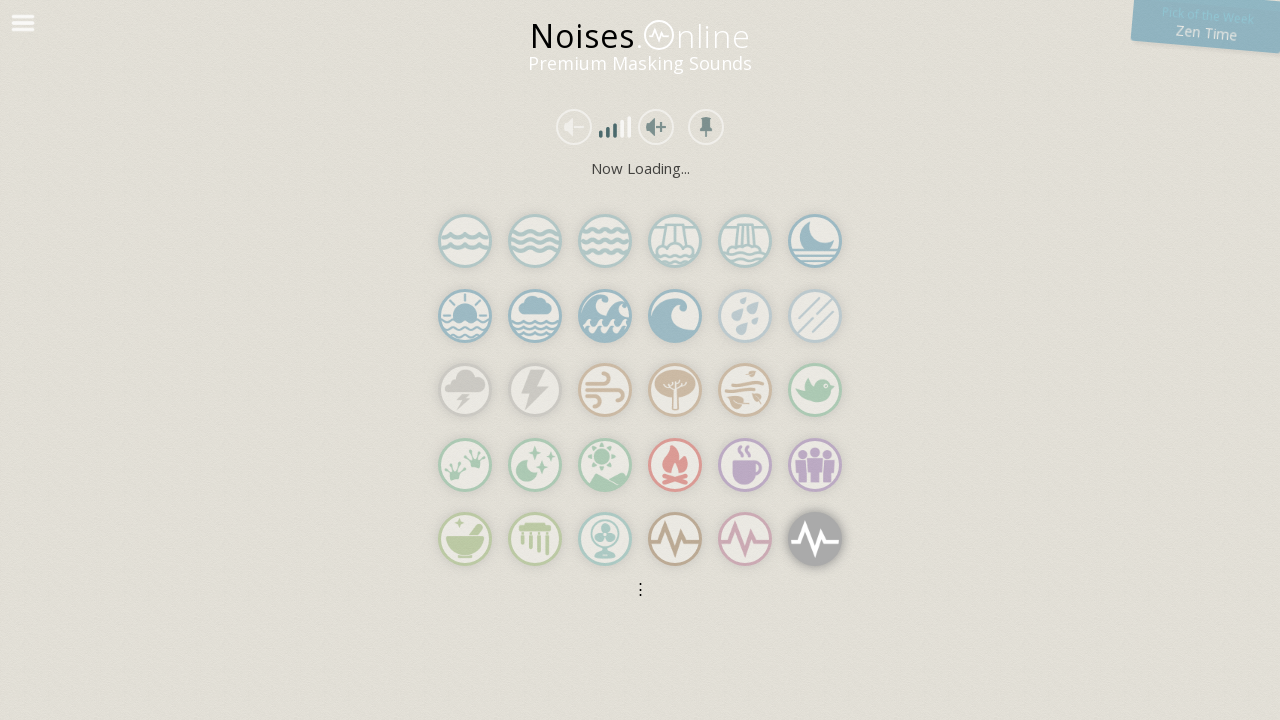

Page DOM content loaded
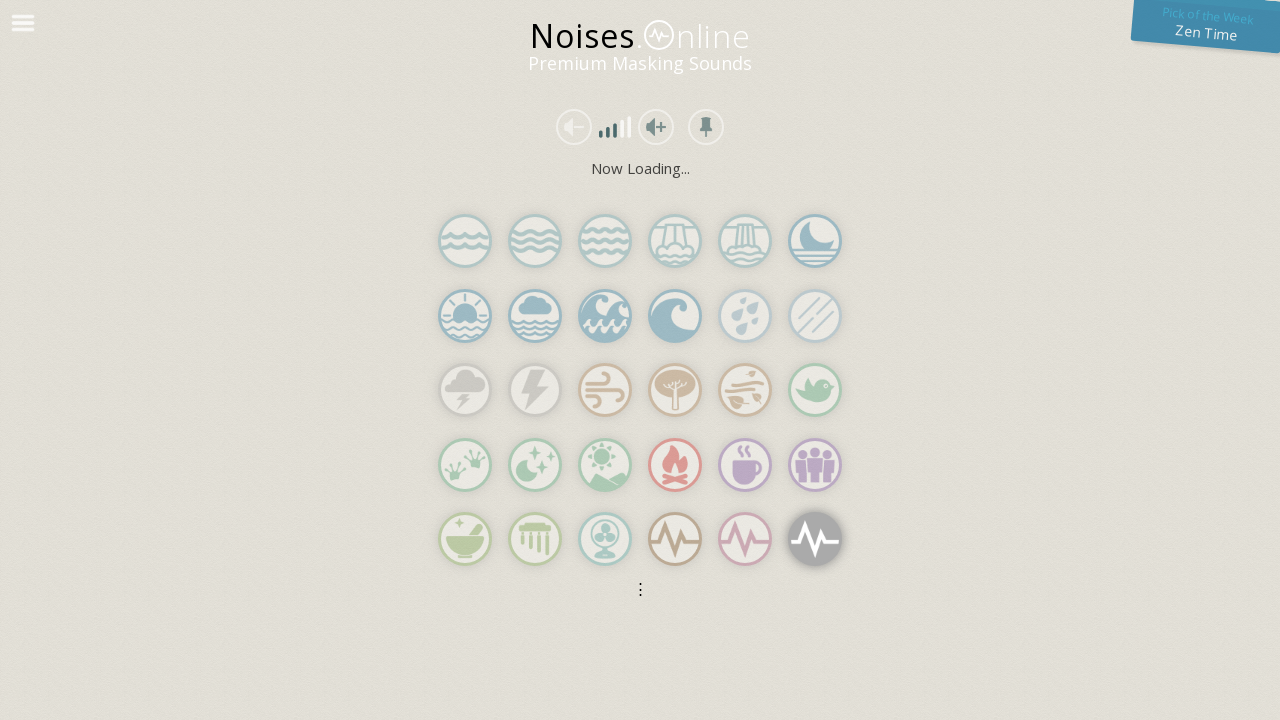

Removed div element with ID 'paper' from DOM using JavaScript
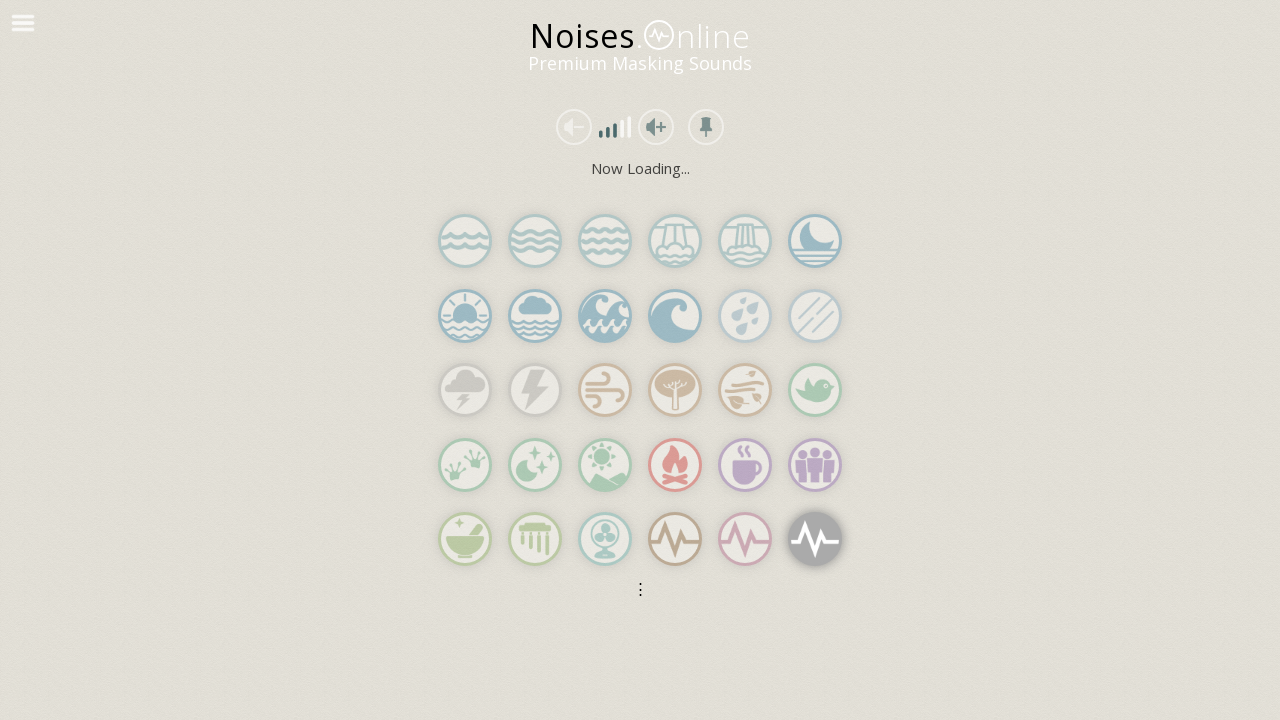

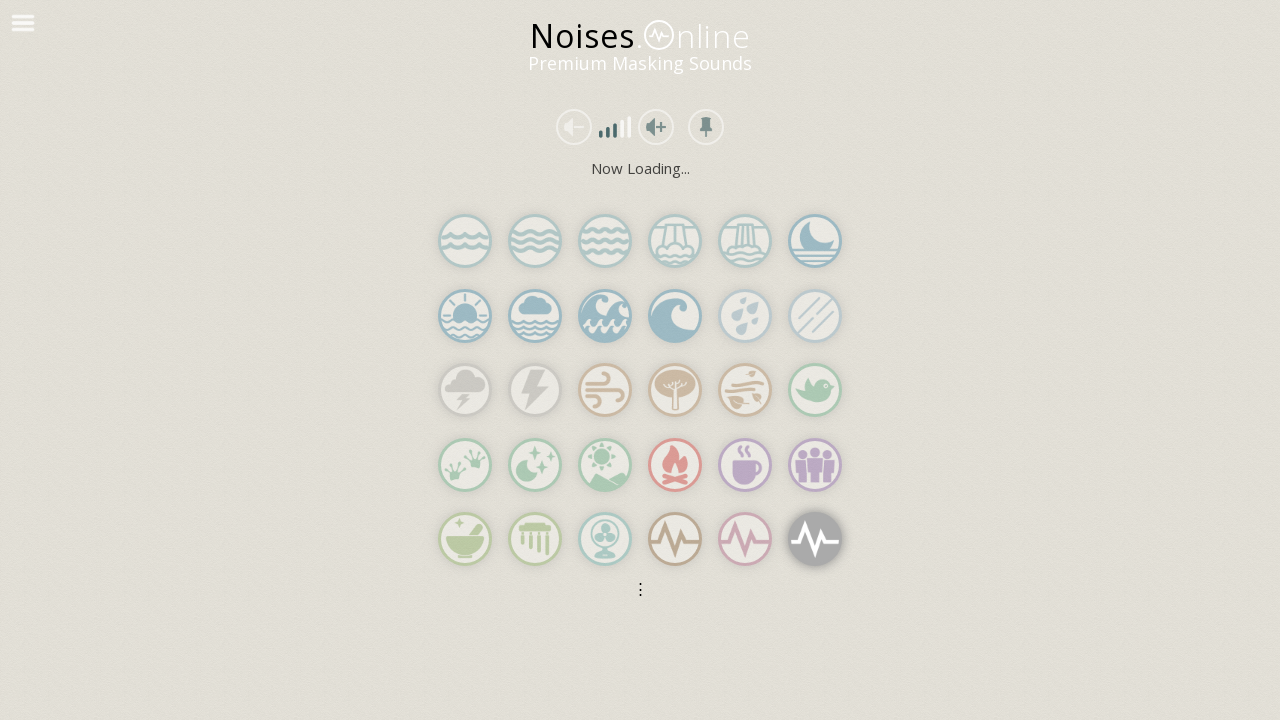